Navigates to a demo web application, accesses a dynamic web table section, and retrieves the price information for Apple iPhone from the table

Starting URL: https://demoapps.qspiders.com/ui?scenario=1

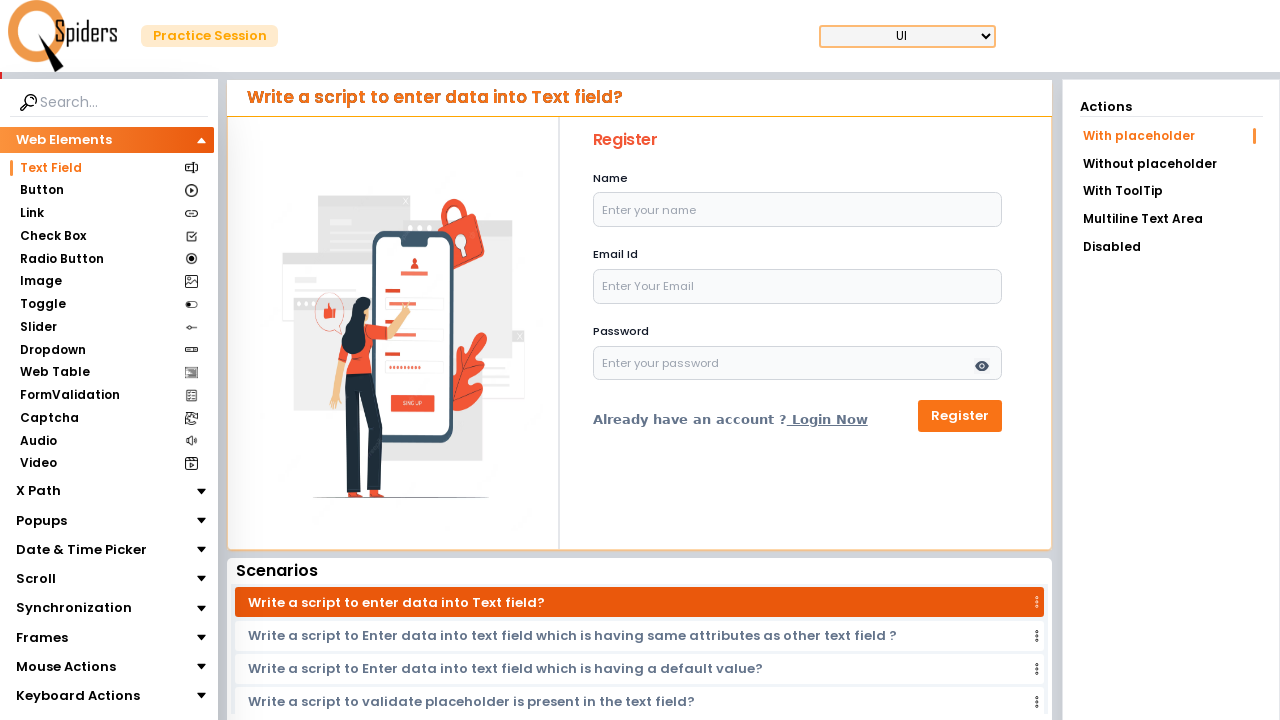

Clicked on Web Table section at (54, 373) on xpath=//section[text()='Web Table']
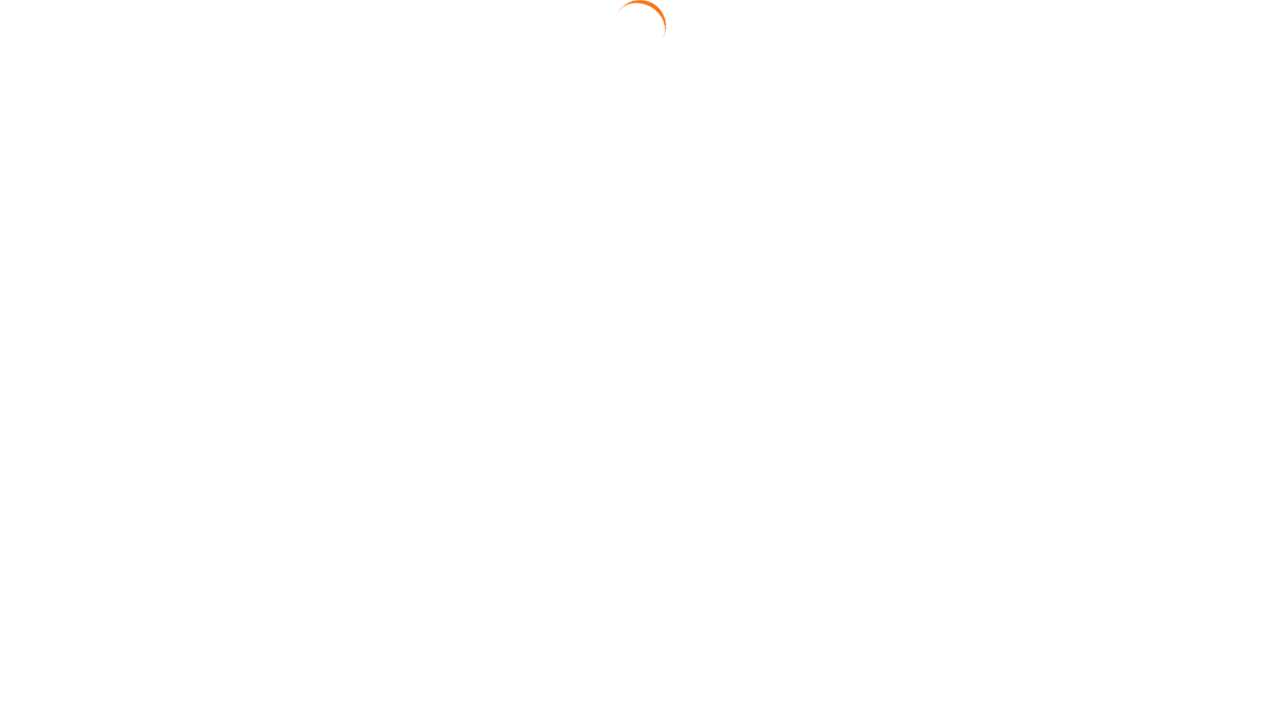

Clicked on Dynamic Web Table link at (1170, 163) on a:has-text('Dynamic Web Table')
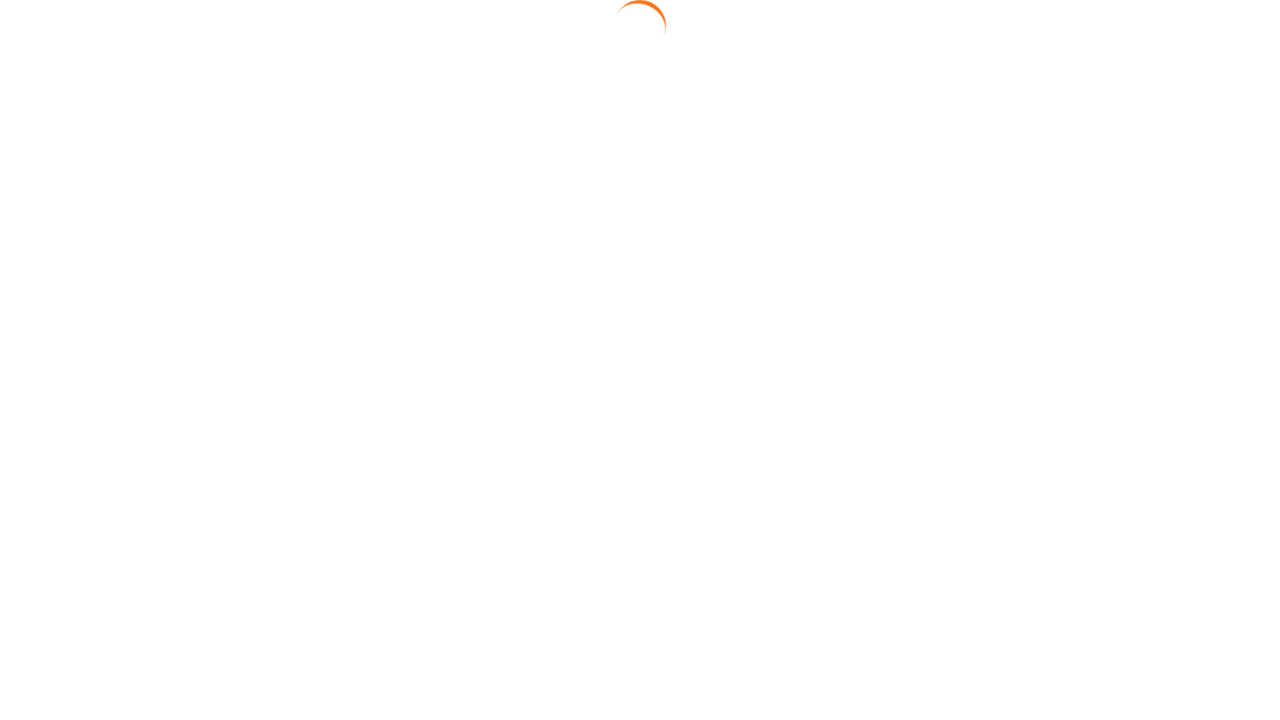

Waited for Apple iPhone price cell to load in dynamic table
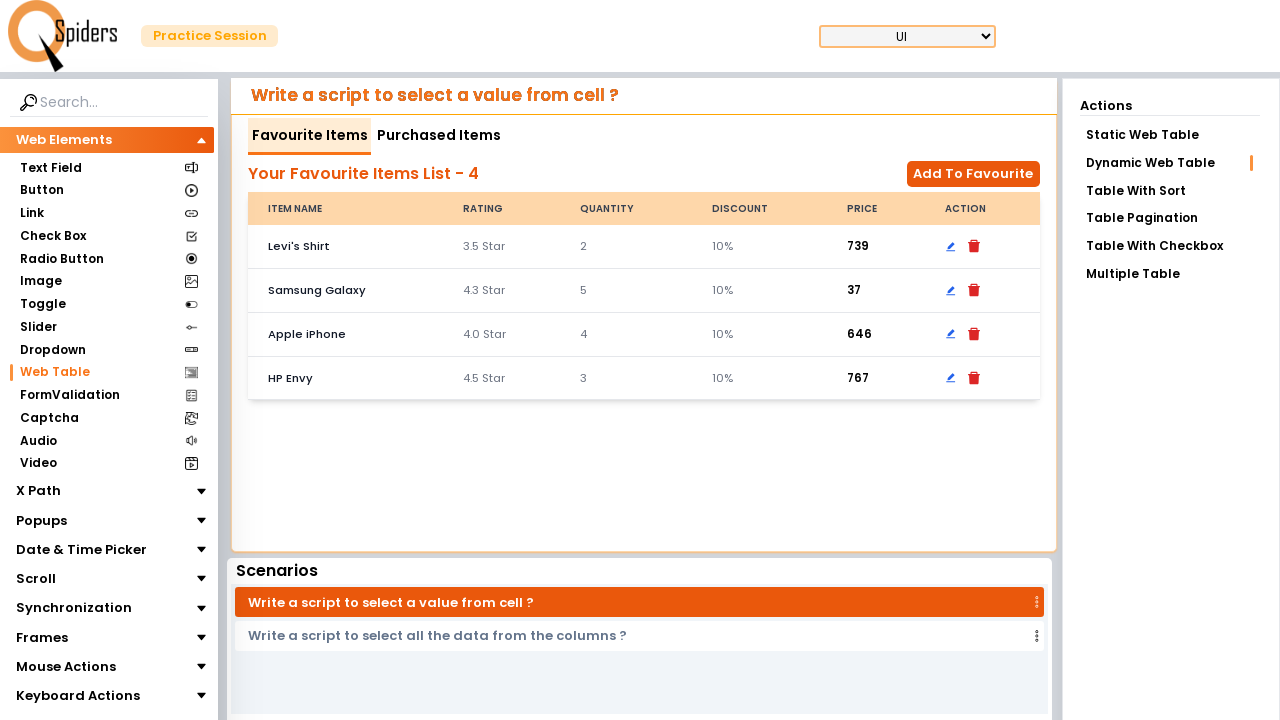

Retrieved Apple iPhone price from table: 646
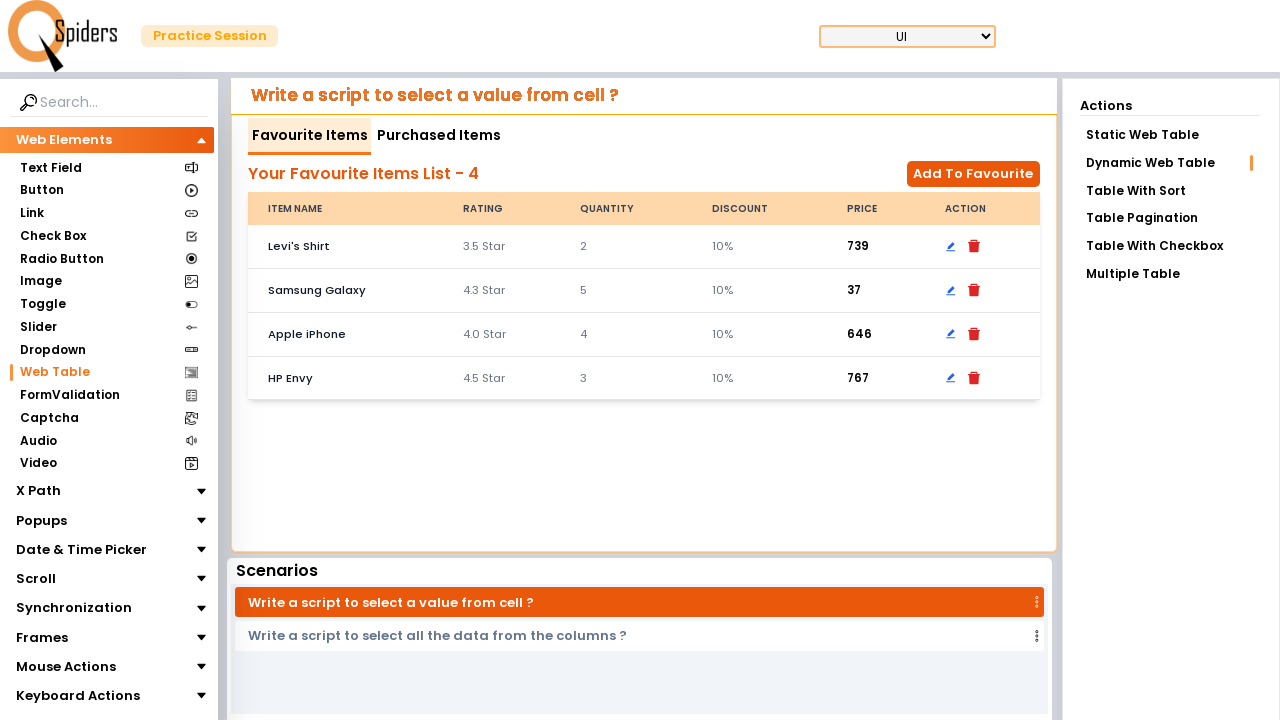

Printed price information: 646
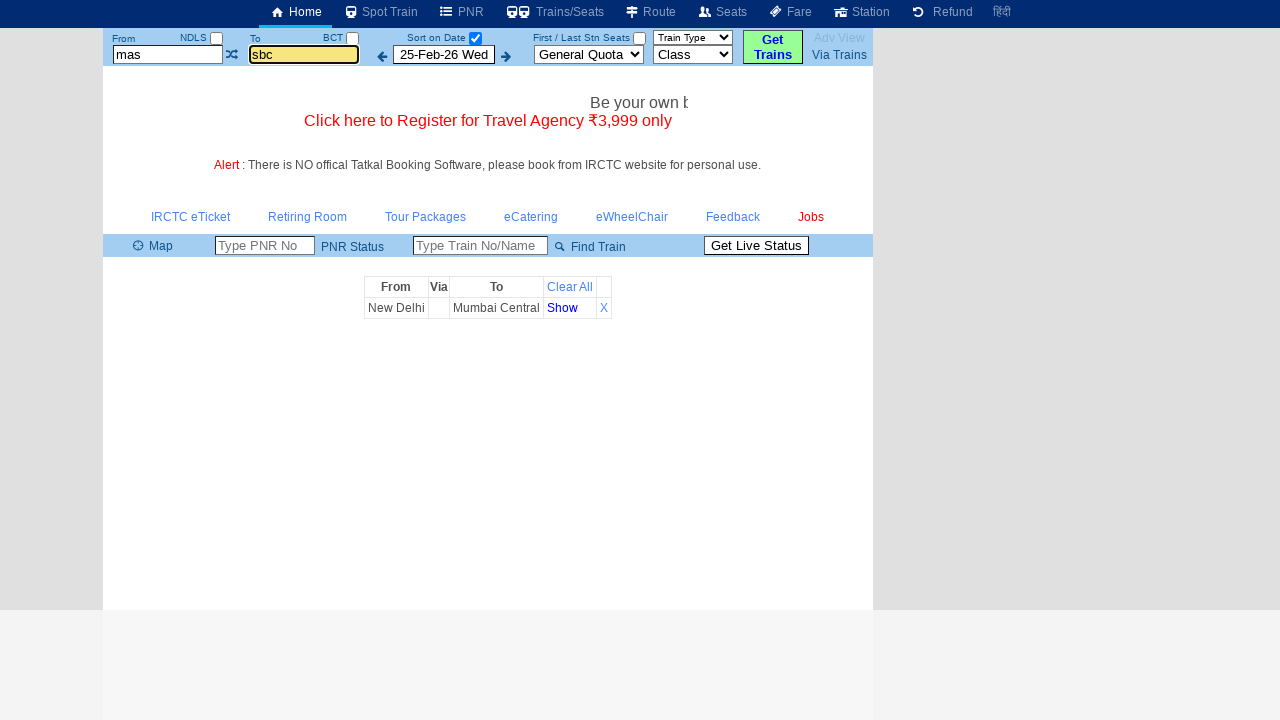

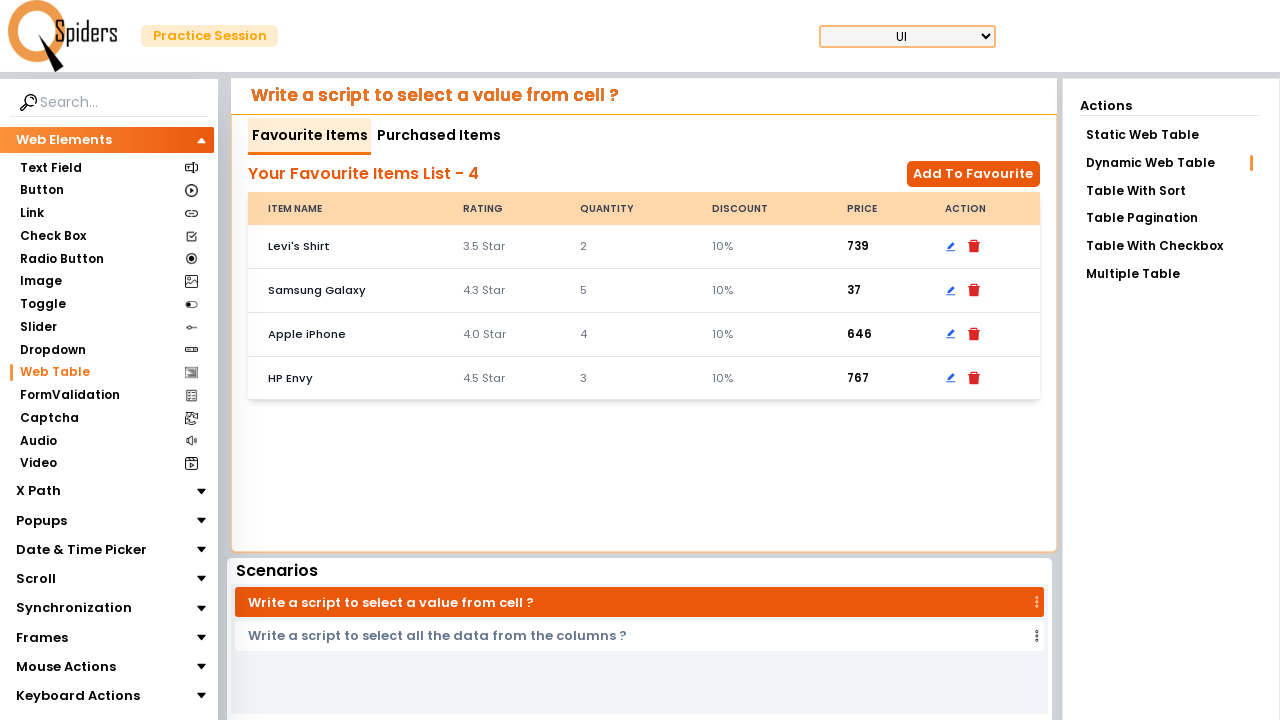